Fills out a practice form with name, email, and mobile number, then submits it

Starting URL: https://www.tutorialspoint.com/selenium/practice/selenium_automation_practice.php

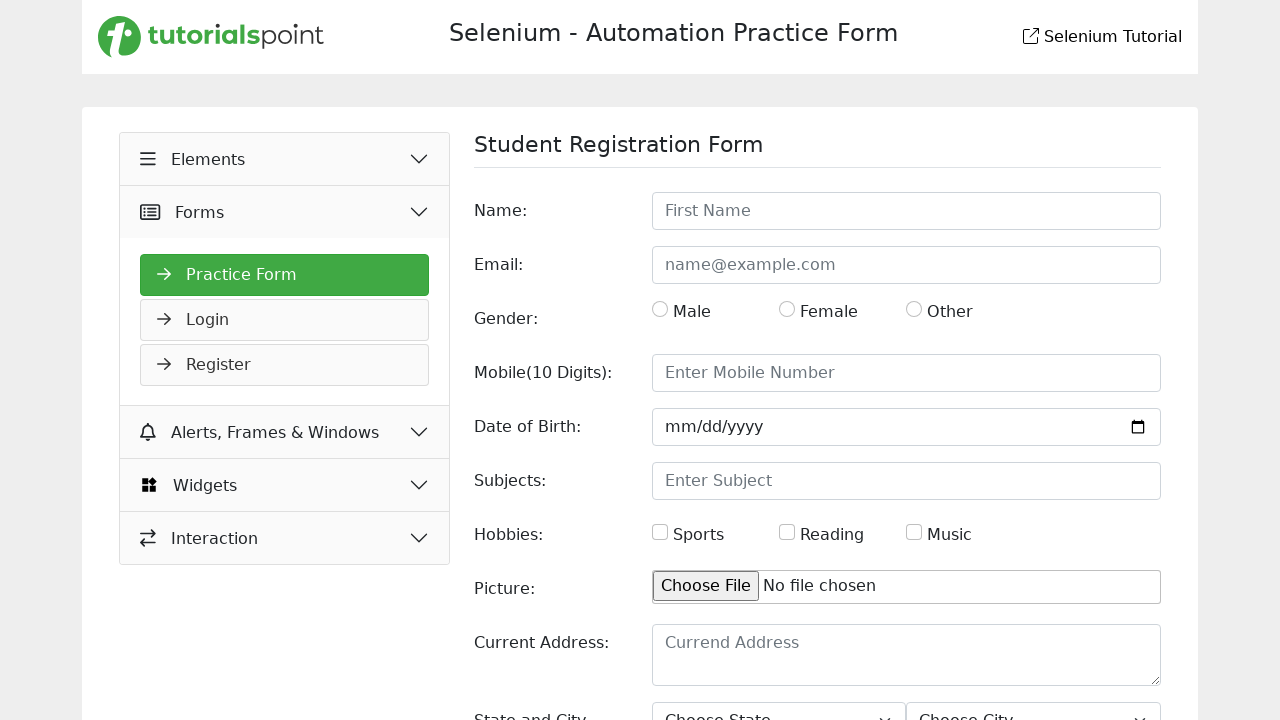

Filled name field with 'Prashanth' on //input[@id='name']
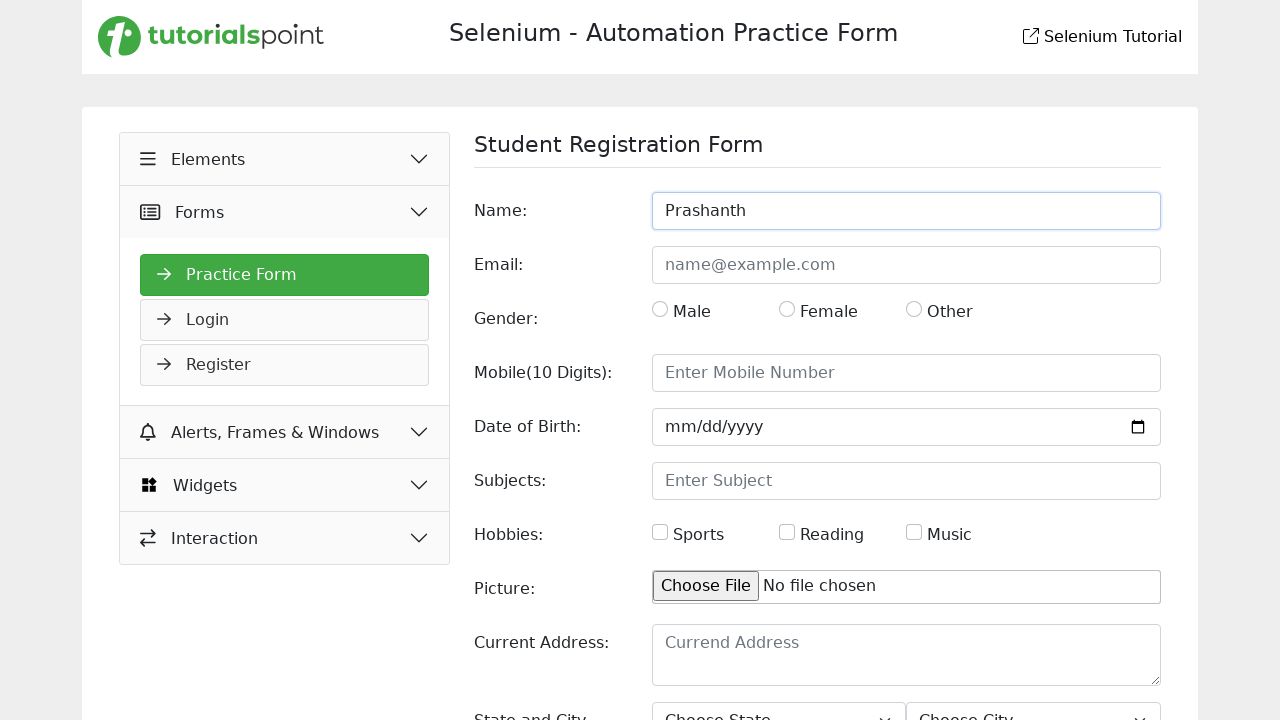

Filled email field with 'testuser@example.com' on //input[@id='email']
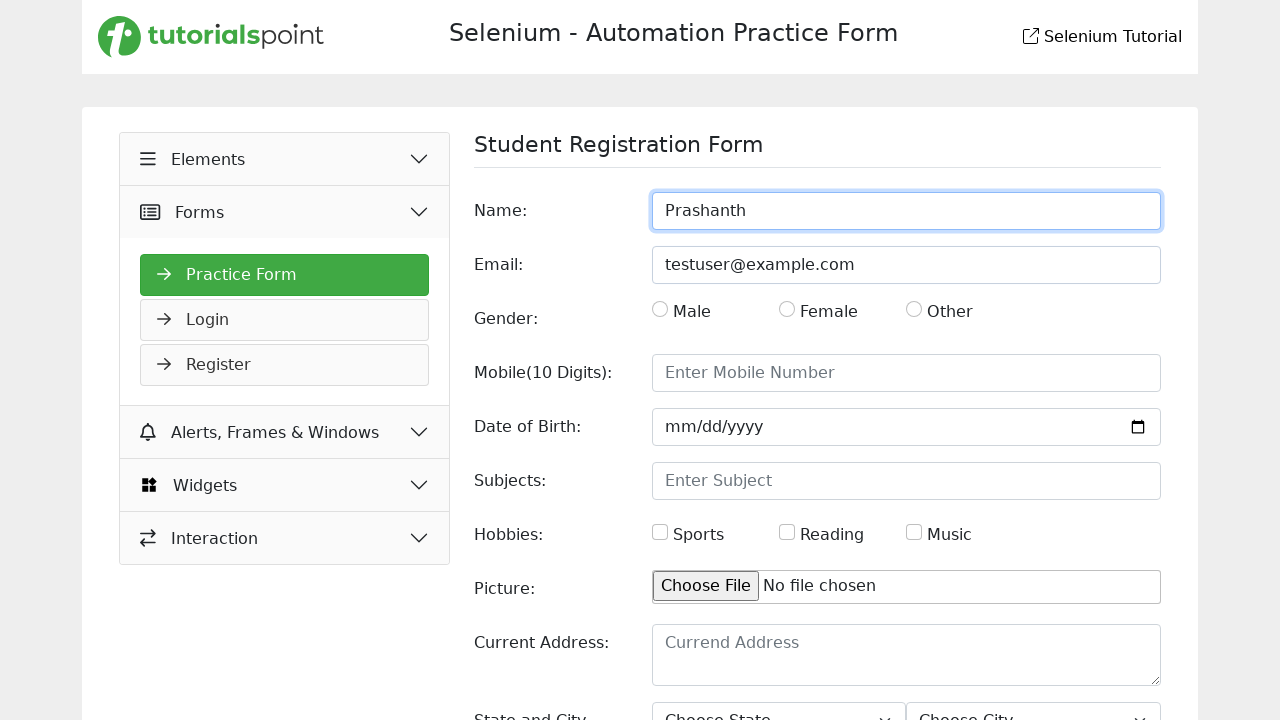

Filled mobile number field with '9876543210' on //input[@id='mobile']
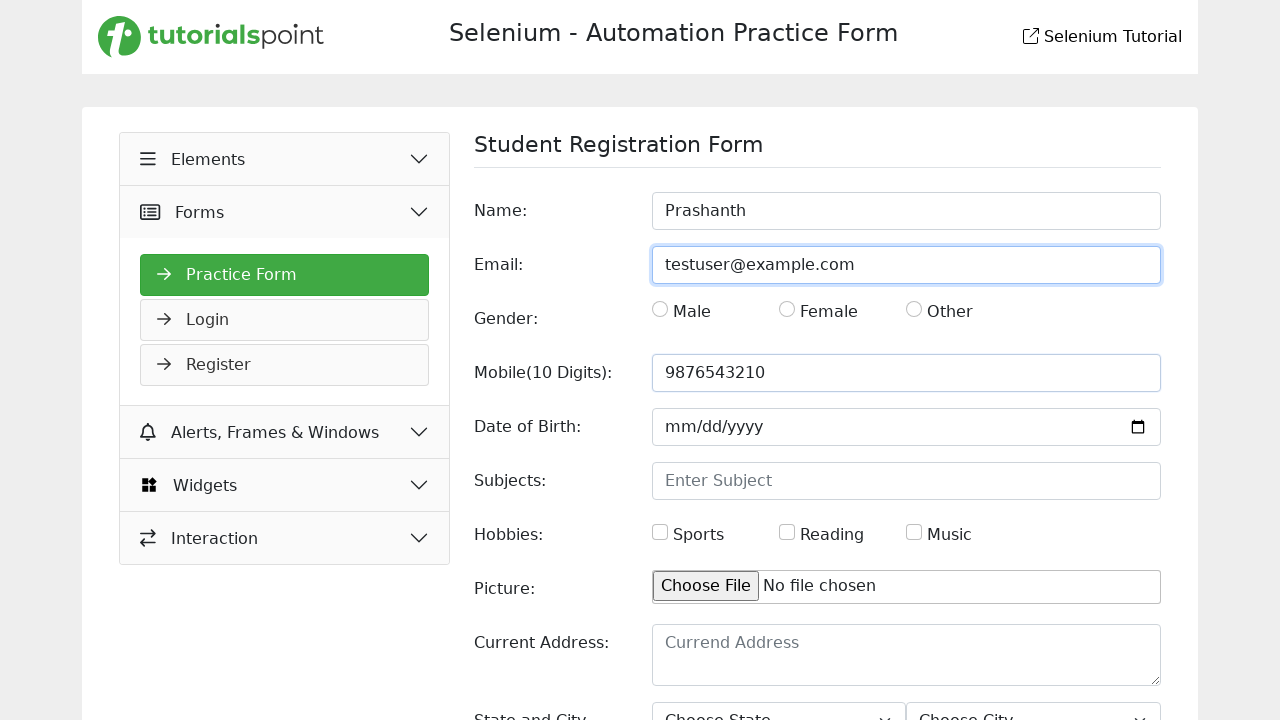

Clicked submit button to submit the form at (1126, 621) on xpath=//input[@type='submit']
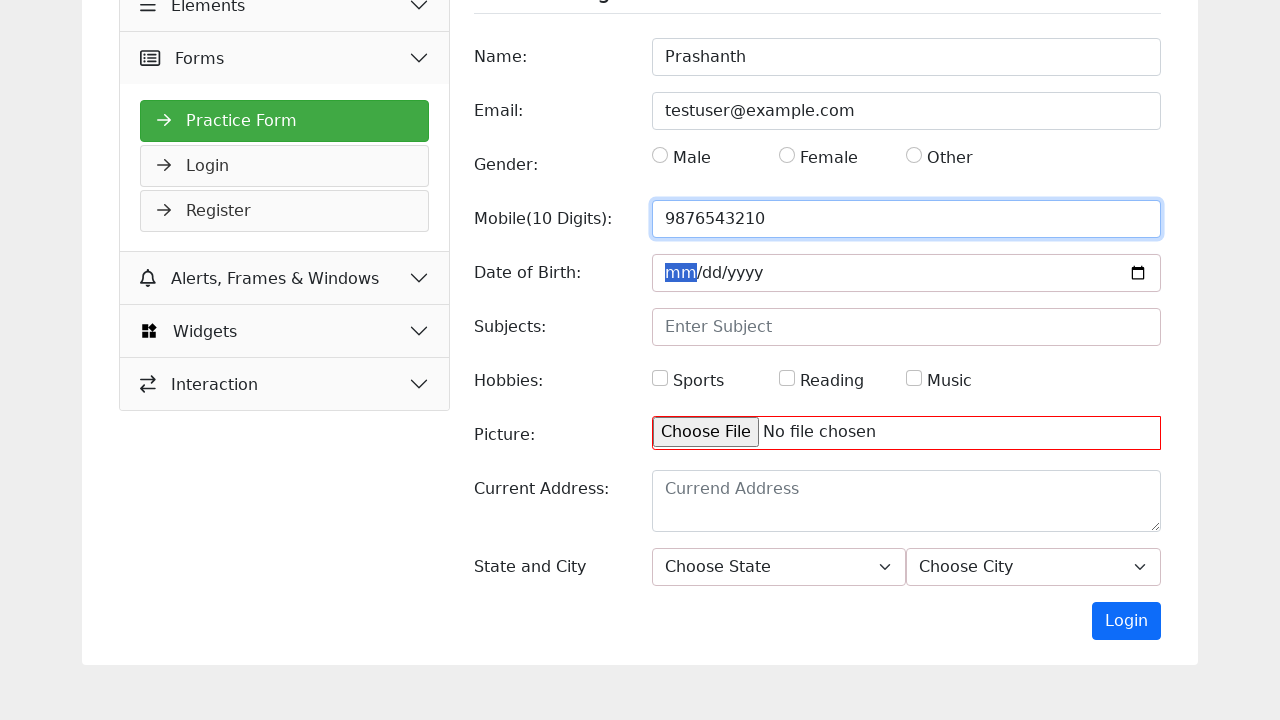

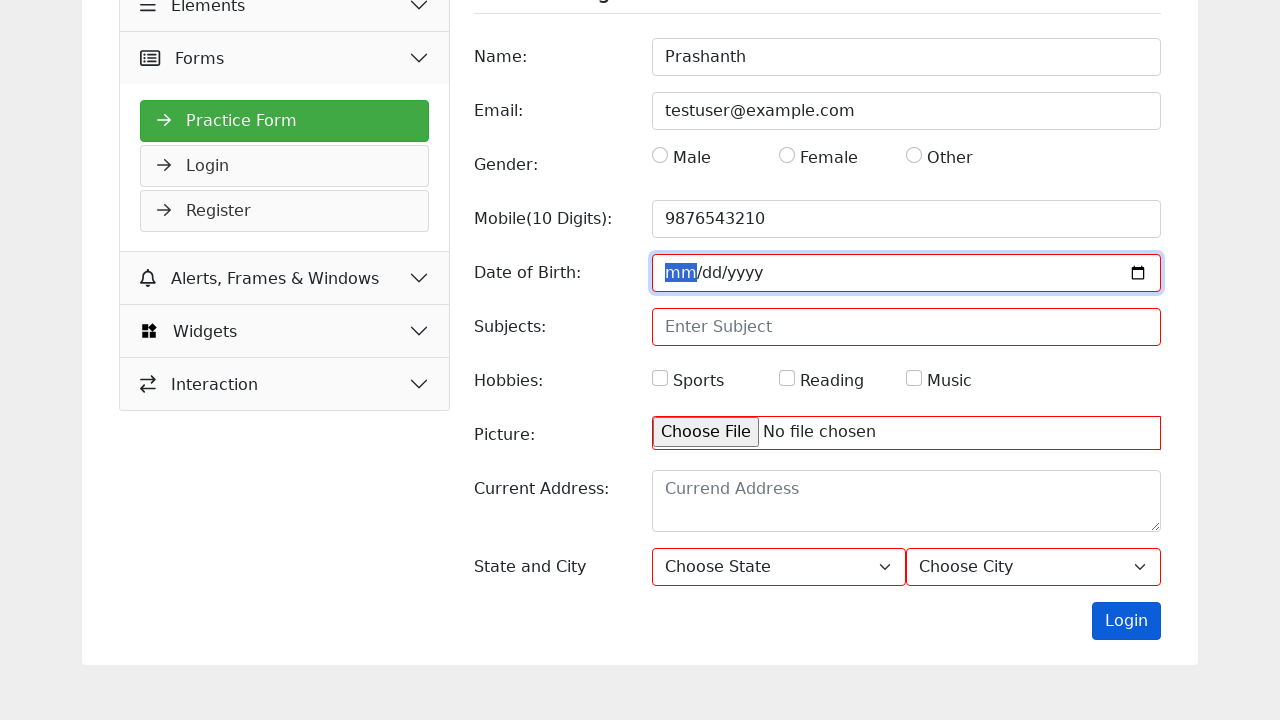